Tests that the Clear completed button is hidden when there are no completed items

Starting URL: https://demo.playwright.dev/todomvc

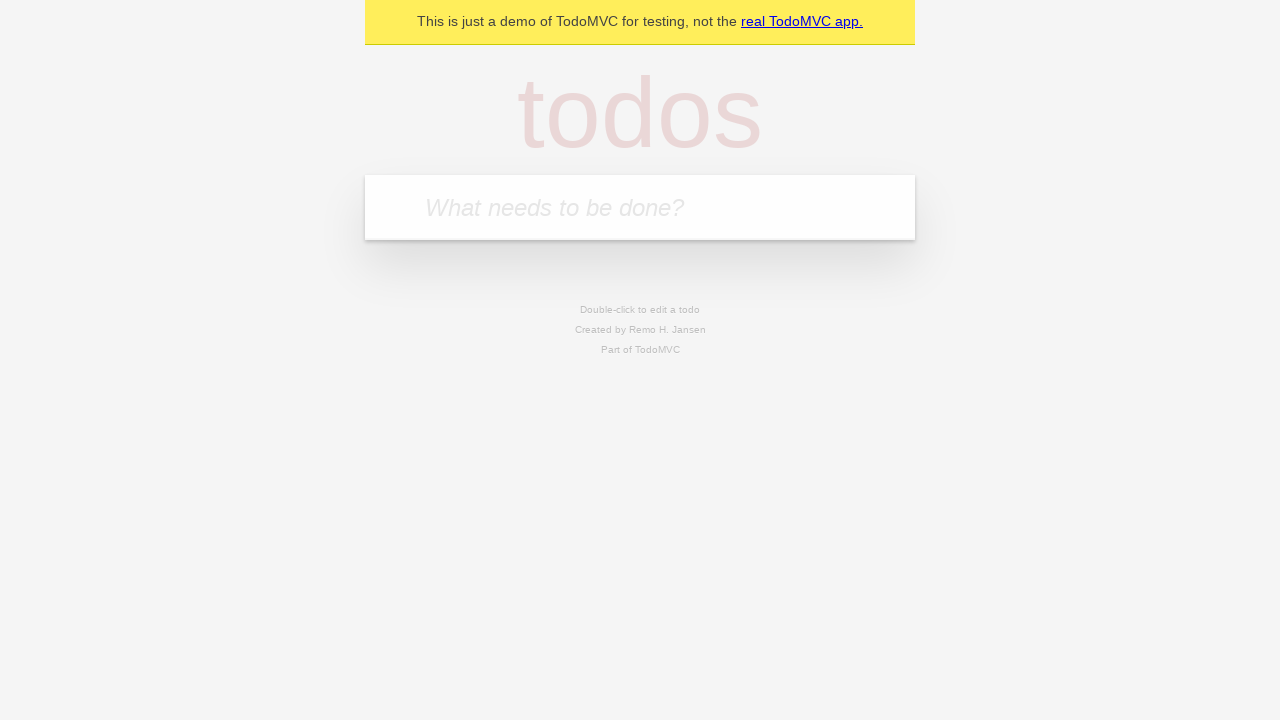

Located the todo input field
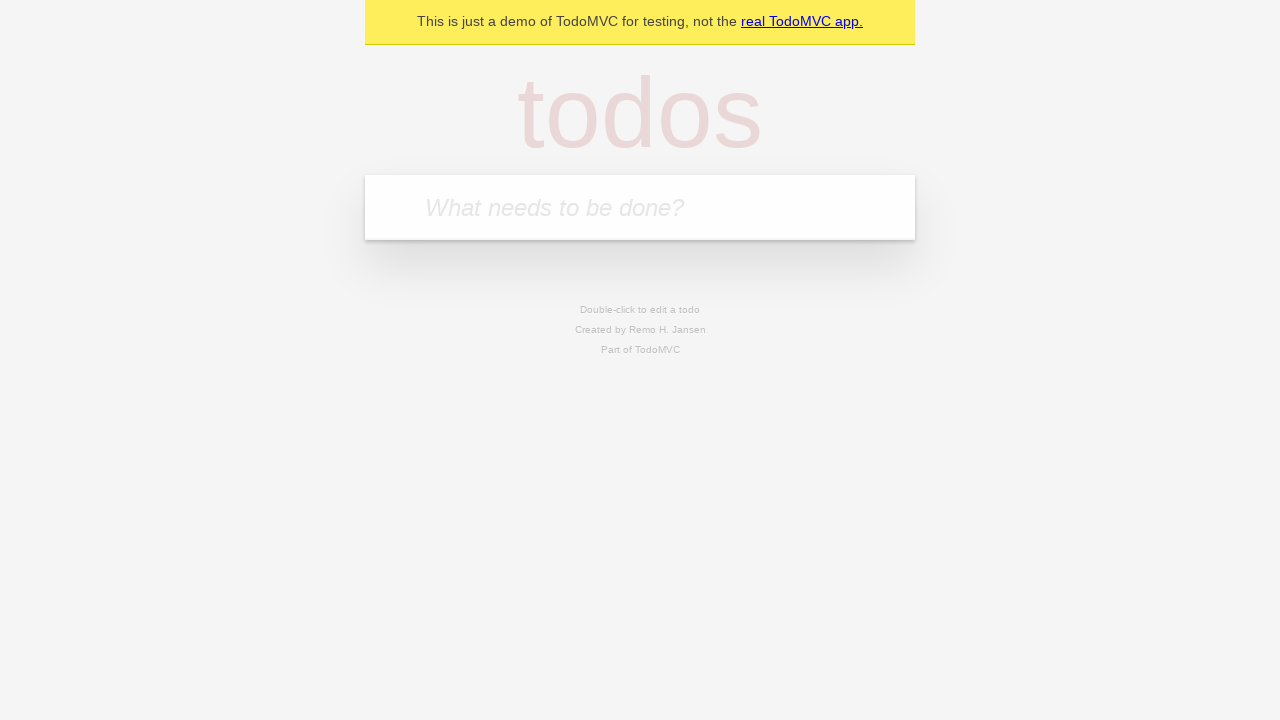

Filled first todo with 'buy some cheese' on internal:attr=[placeholder="What needs to be done?"i]
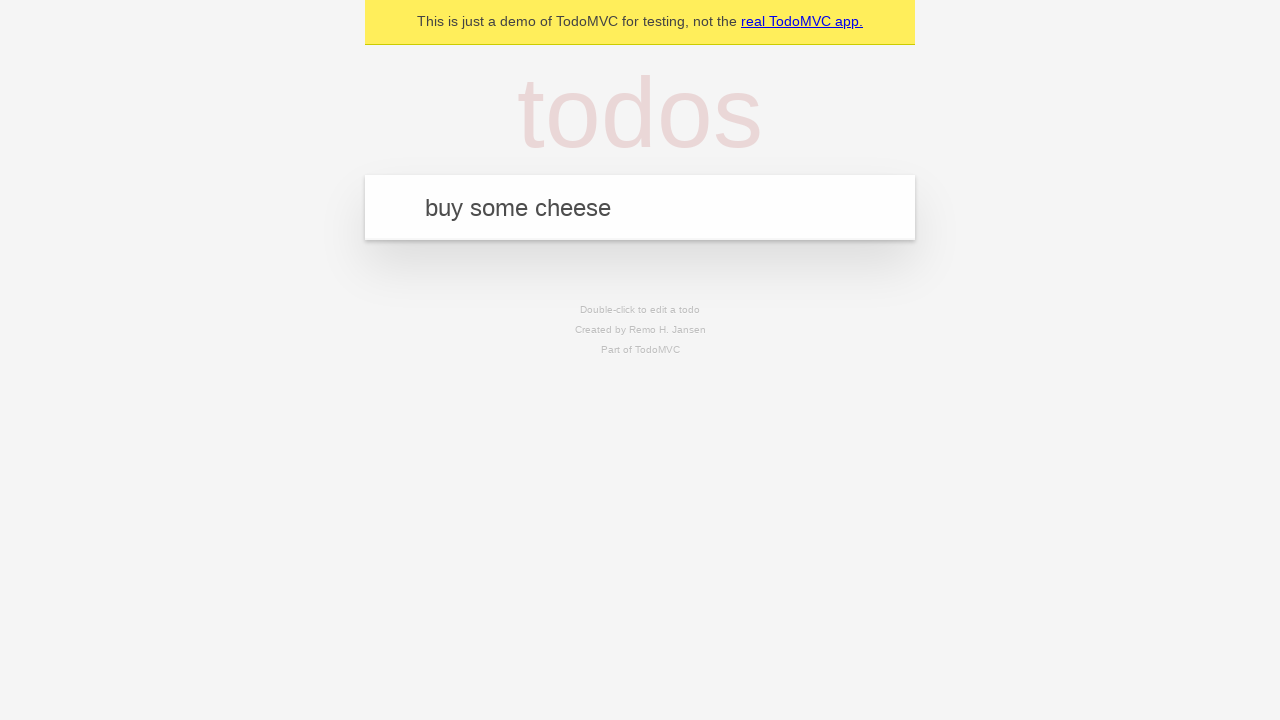

Pressed Enter to create first todo on internal:attr=[placeholder="What needs to be done?"i]
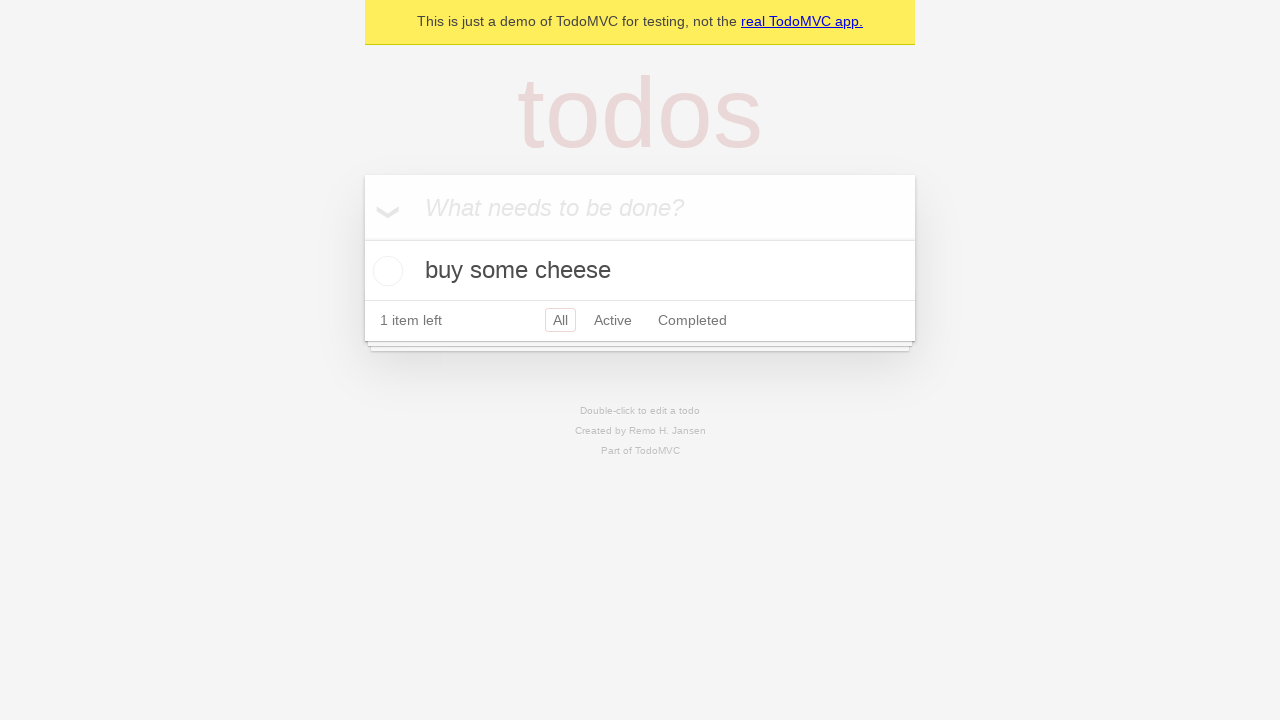

Filled second todo with 'feed the cat' on internal:attr=[placeholder="What needs to be done?"i]
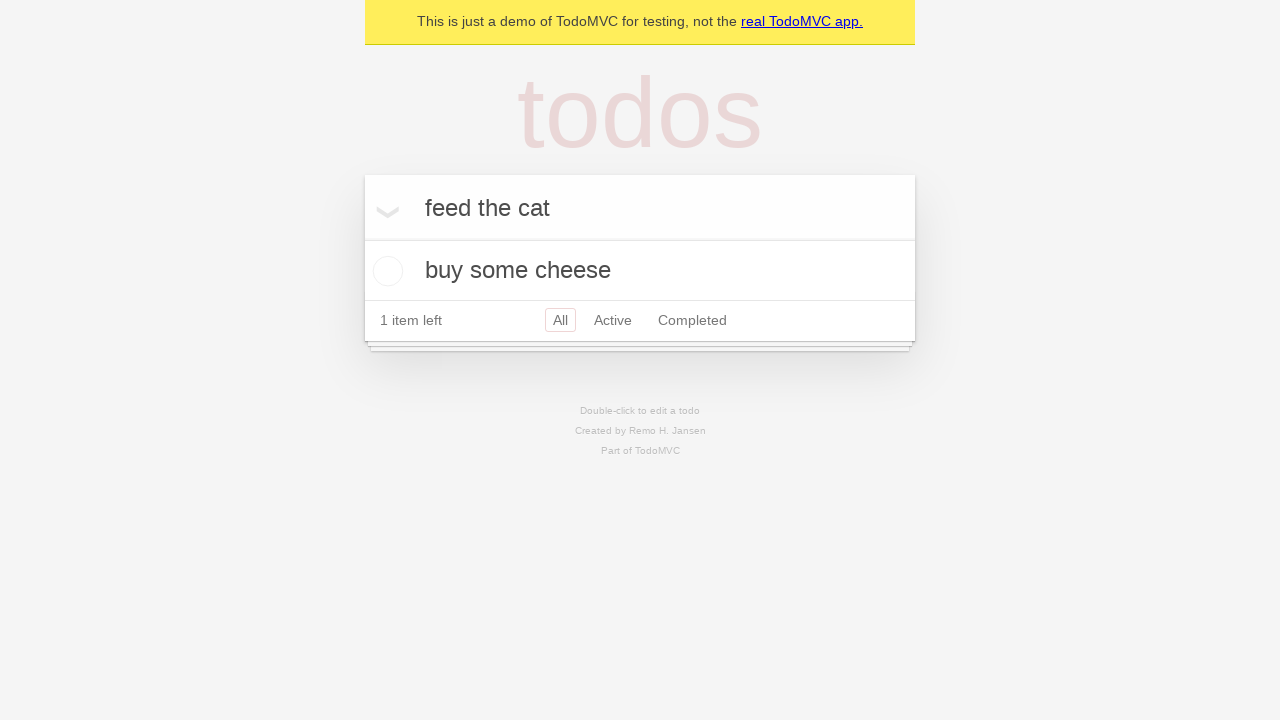

Pressed Enter to create second todo on internal:attr=[placeholder="What needs to be done?"i]
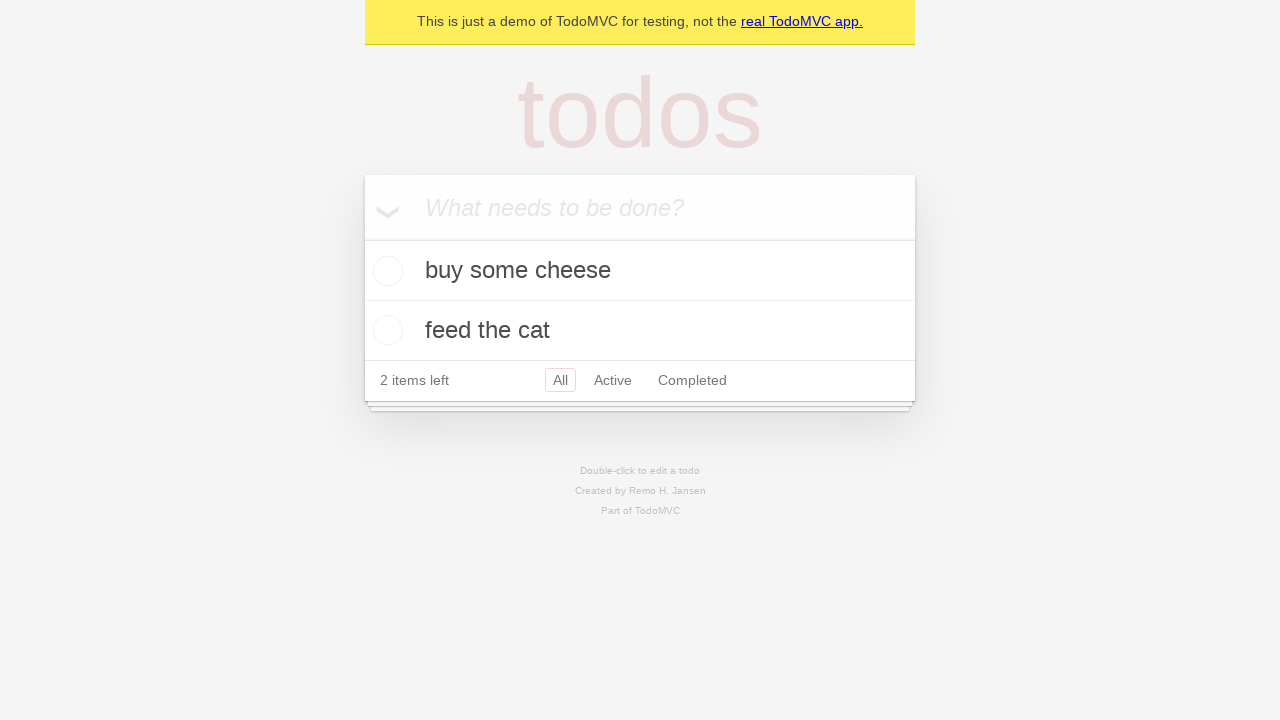

Filled third todo with 'book a doctors appointment' on internal:attr=[placeholder="What needs to be done?"i]
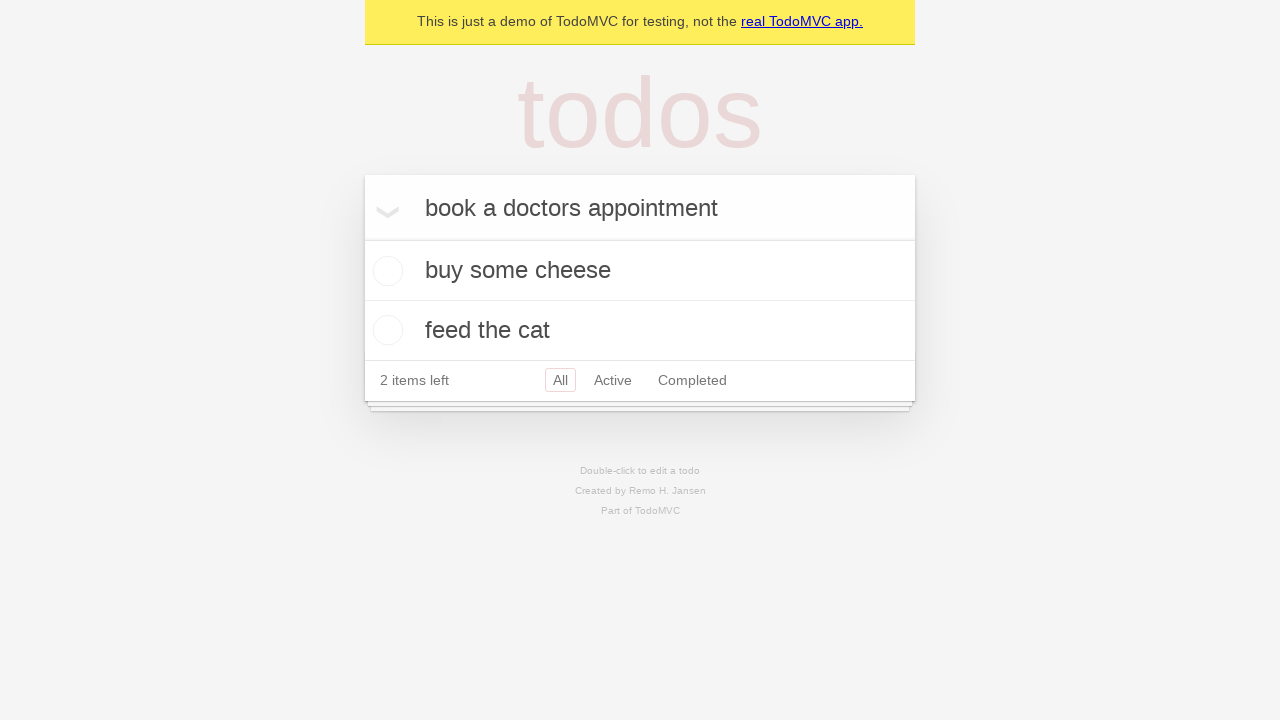

Pressed Enter to create third todo on internal:attr=[placeholder="What needs to be done?"i]
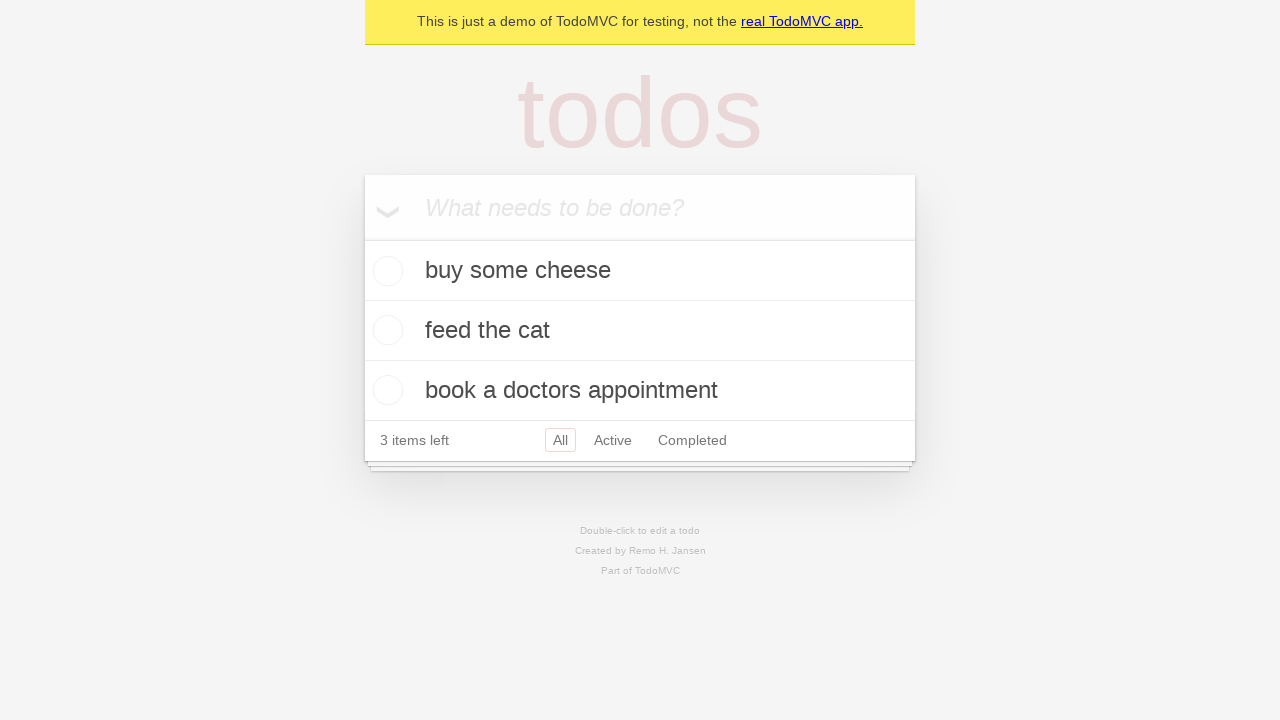

Checked the first todo item as completed at (385, 271) on .todo-list li .toggle >> nth=0
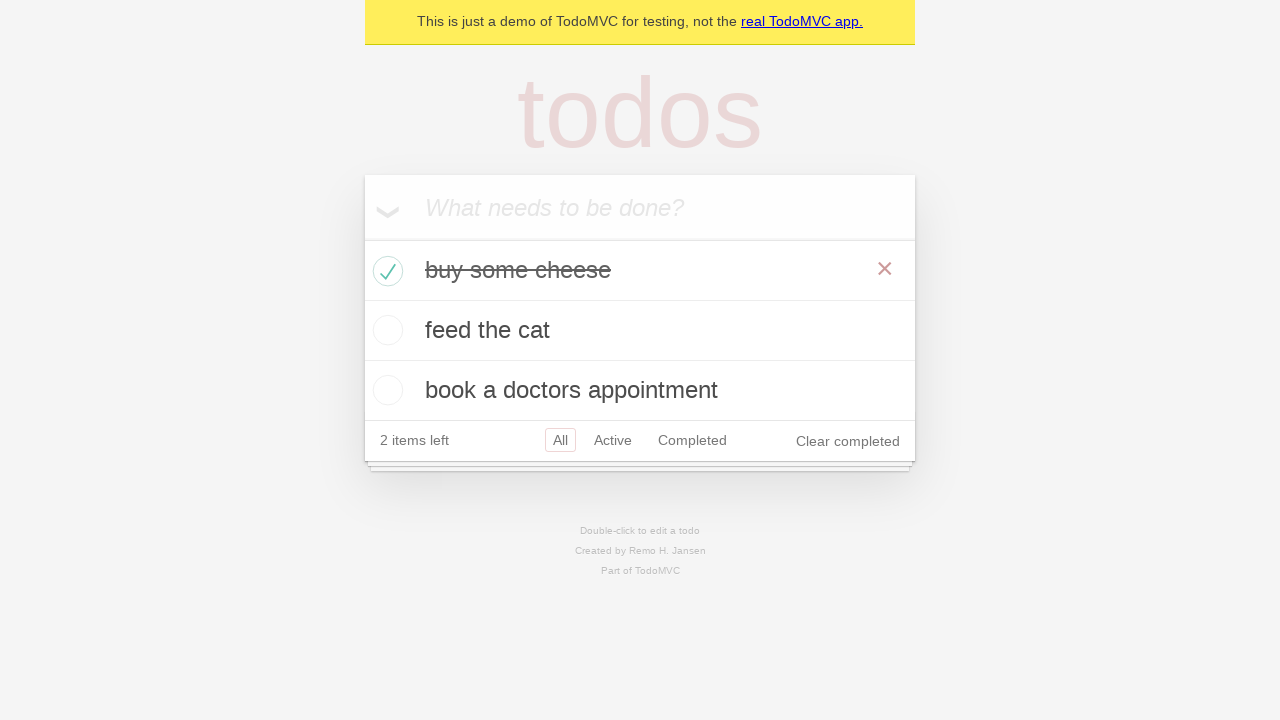

Clicked the 'Clear completed' button to remove completed todo at (848, 441) on internal:role=button[name="Clear completed"i]
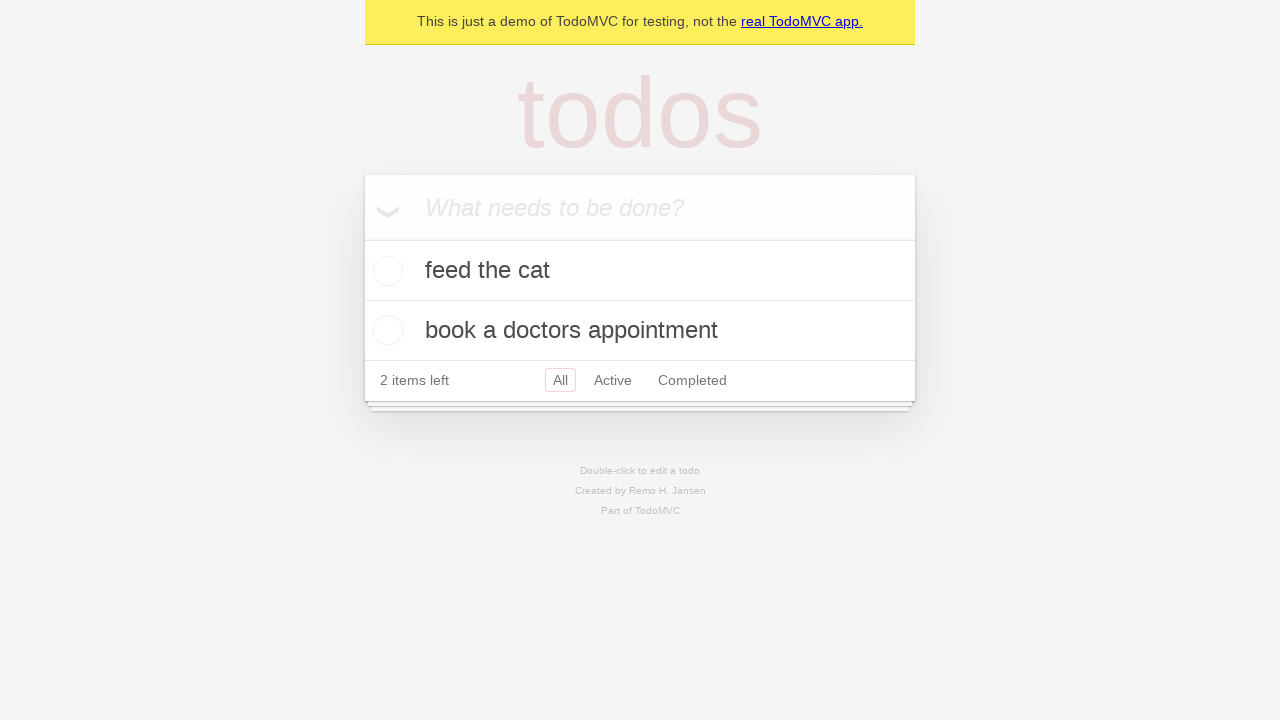

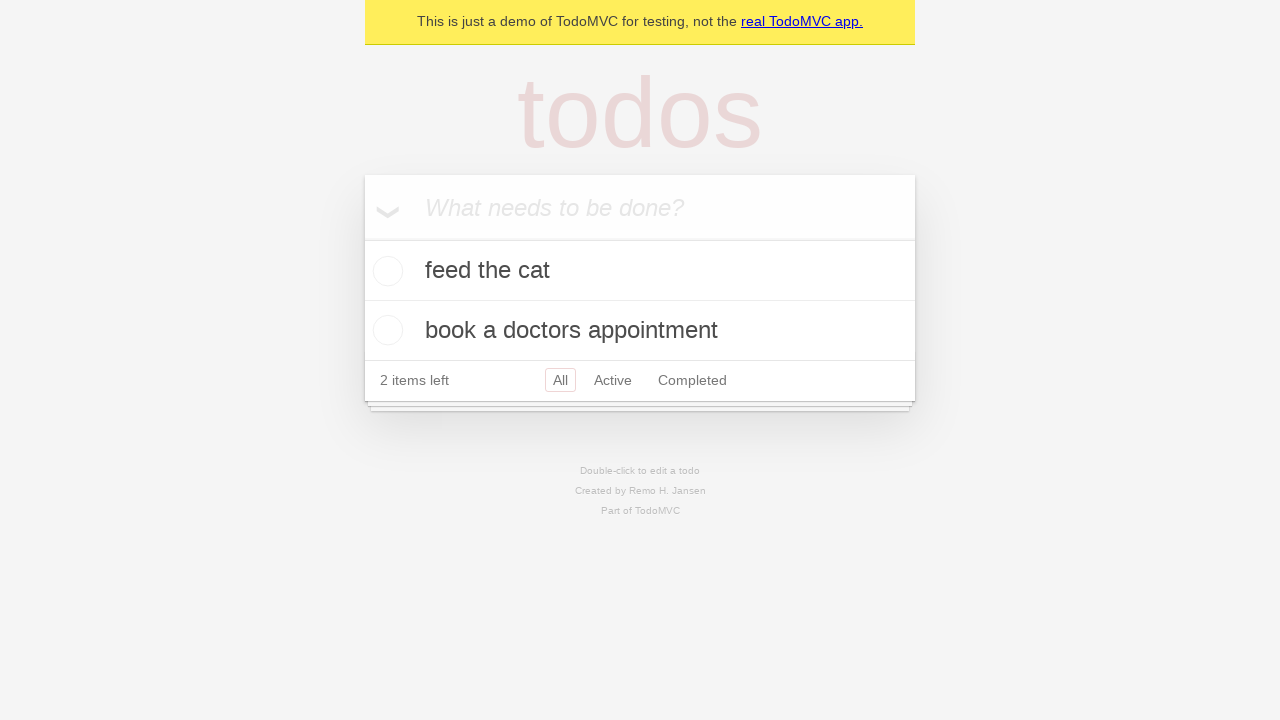